Tests registration with special characters in the first name field, verifying validation rejects invalid input.

Starting URL: https://www.sharelane.com/cgi-bin/register.py?page=1&zip_code=12787

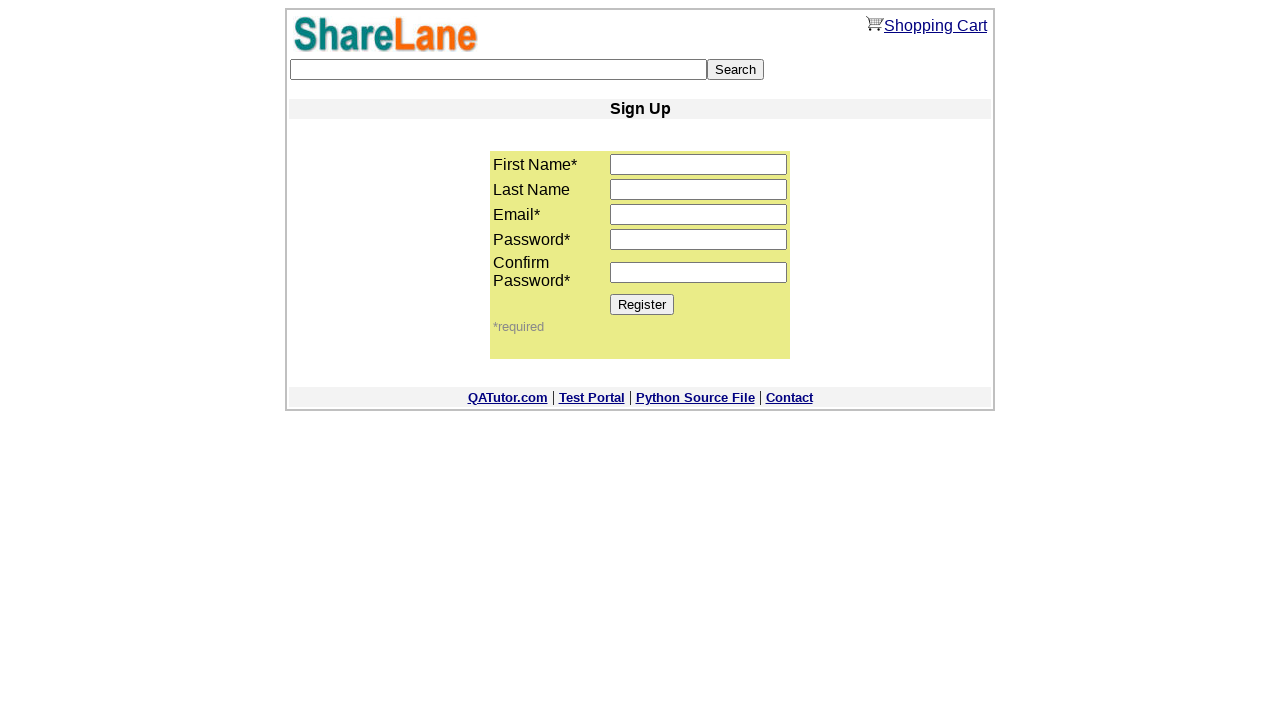

Filled first name field with special characters '$%$%$%%$%%%$%' on input[name='first_name']
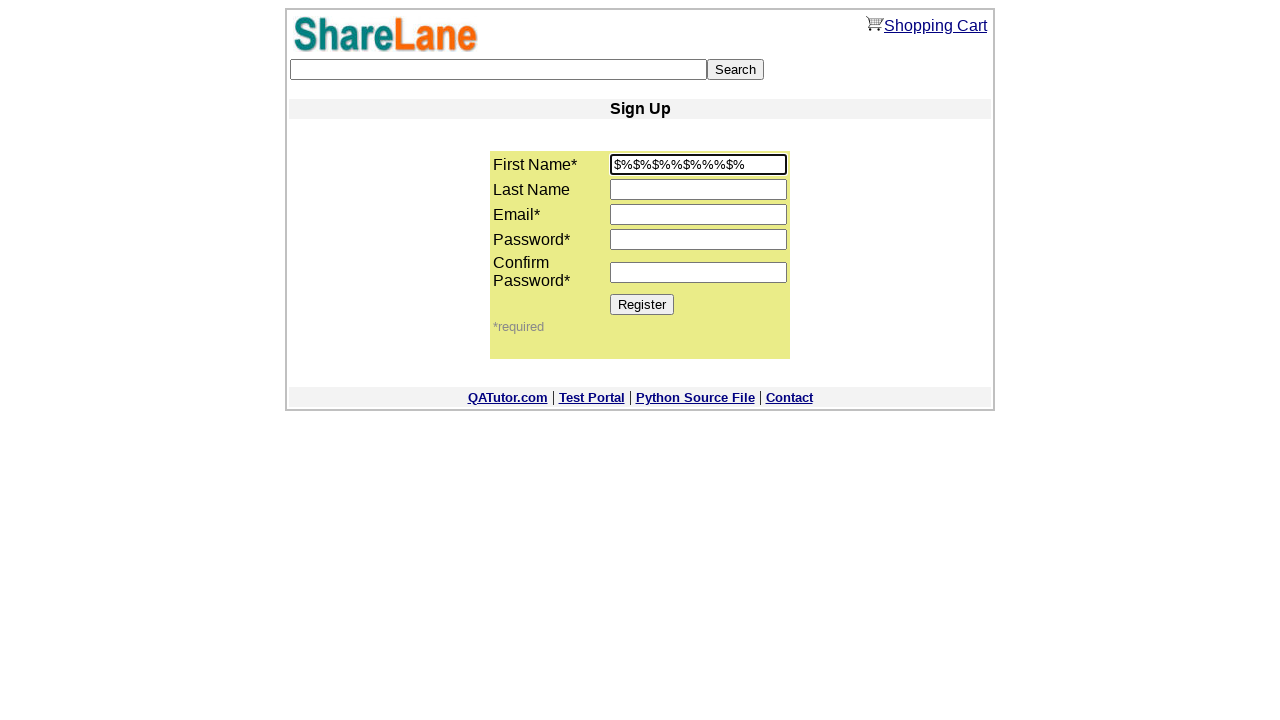

Filled last name field with 'sdjhbf' on input[name='last_name']
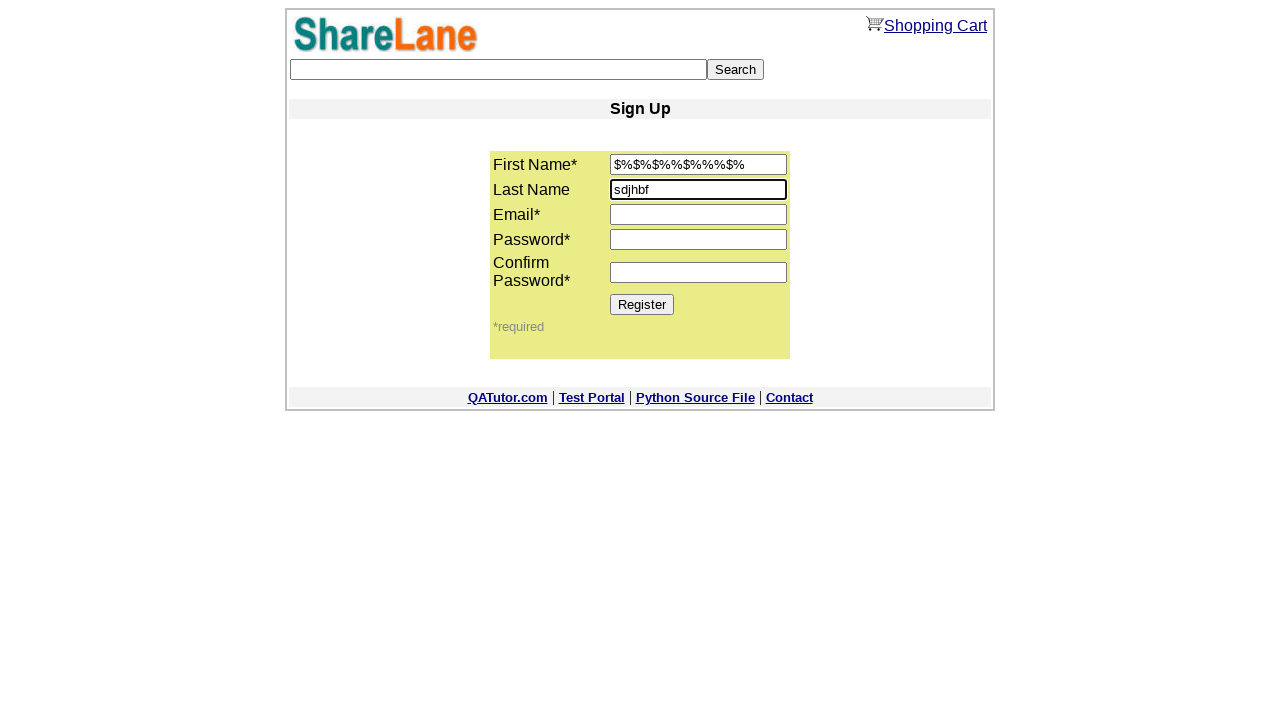

Filled email field with 'wkefnlt656@kjnsd.com' on input[name='email']
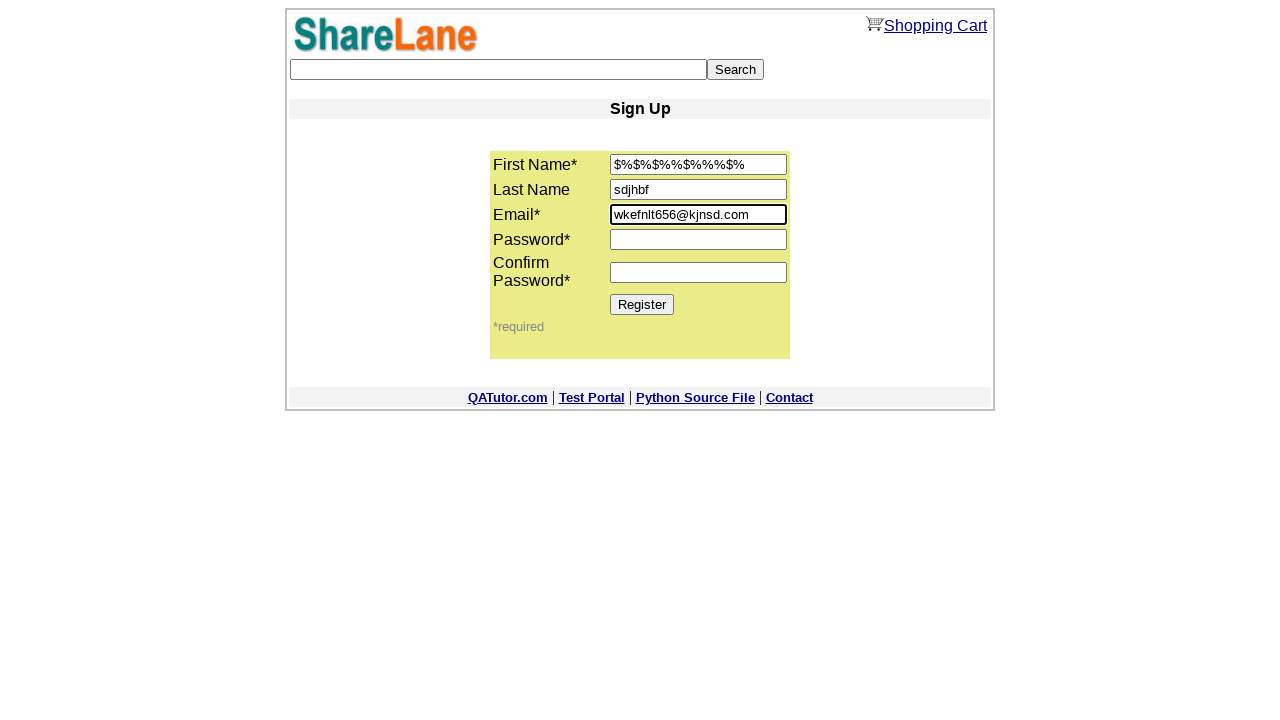

Filled password field with 'qwerty123' on input[name='password1']
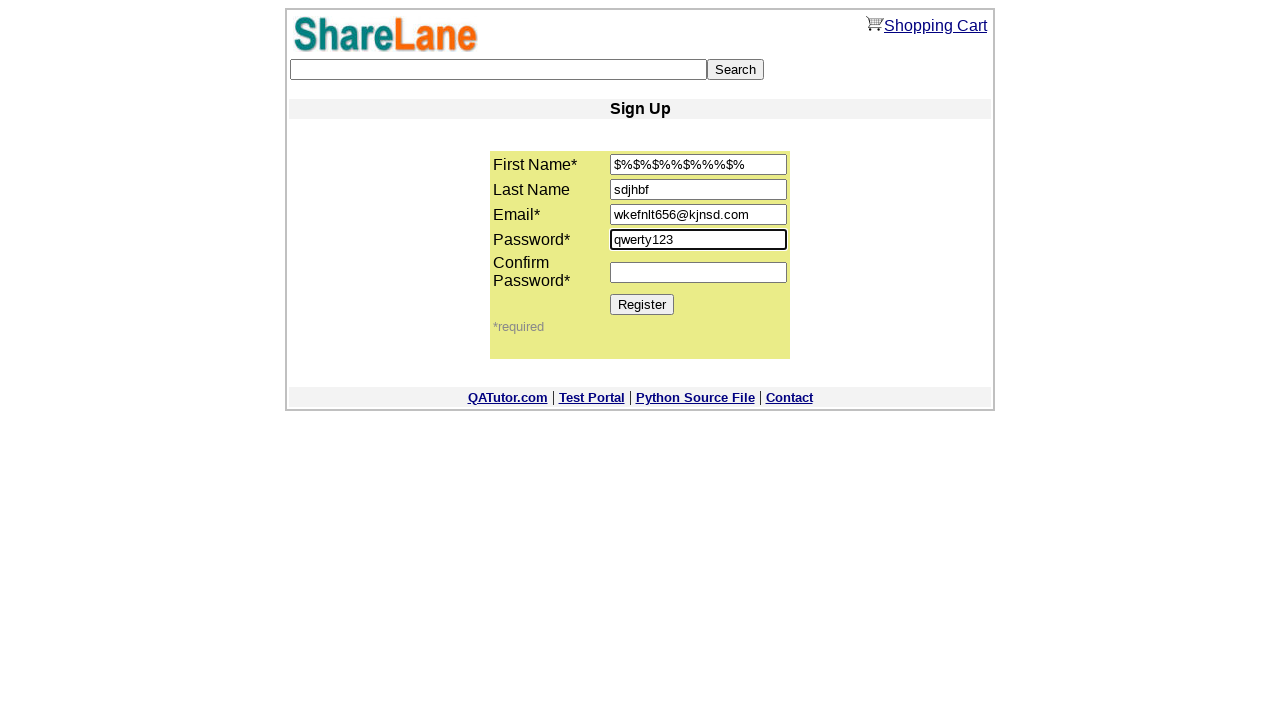

Filled confirm password field with 'qwerty123' on input[name='password2']
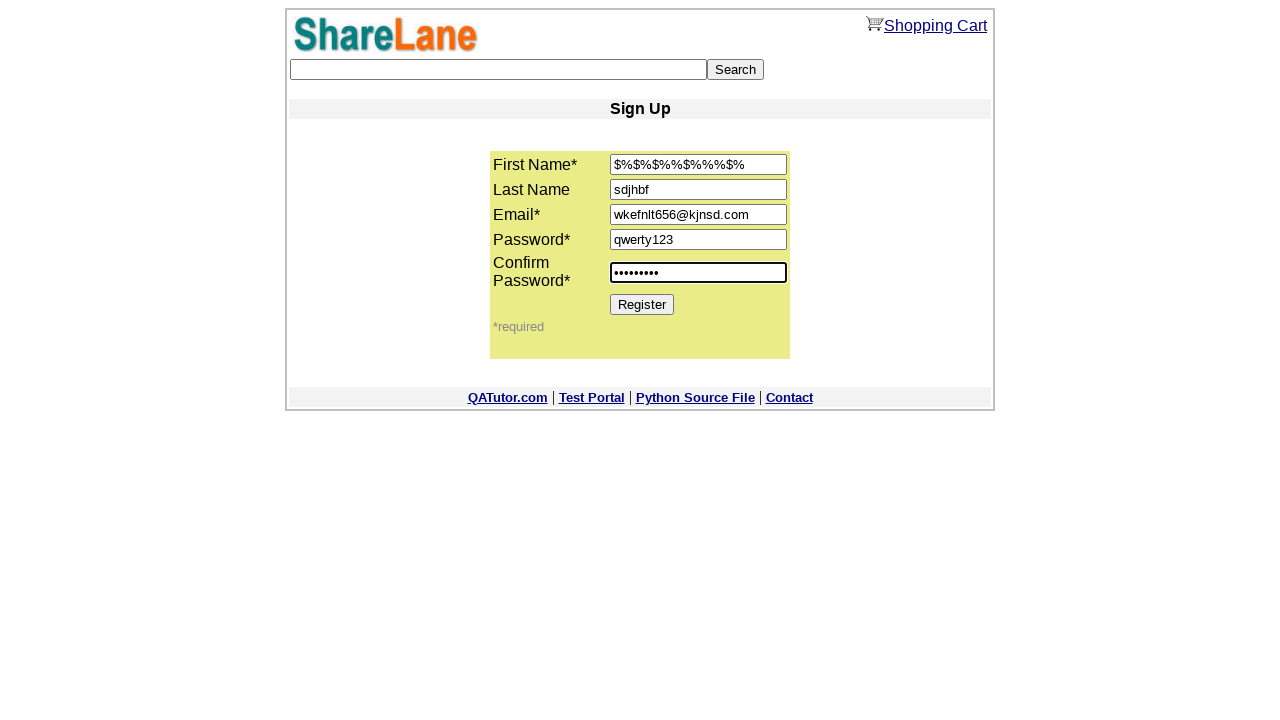

Clicked Register button to submit form at (642, 304) on input[value='Register']
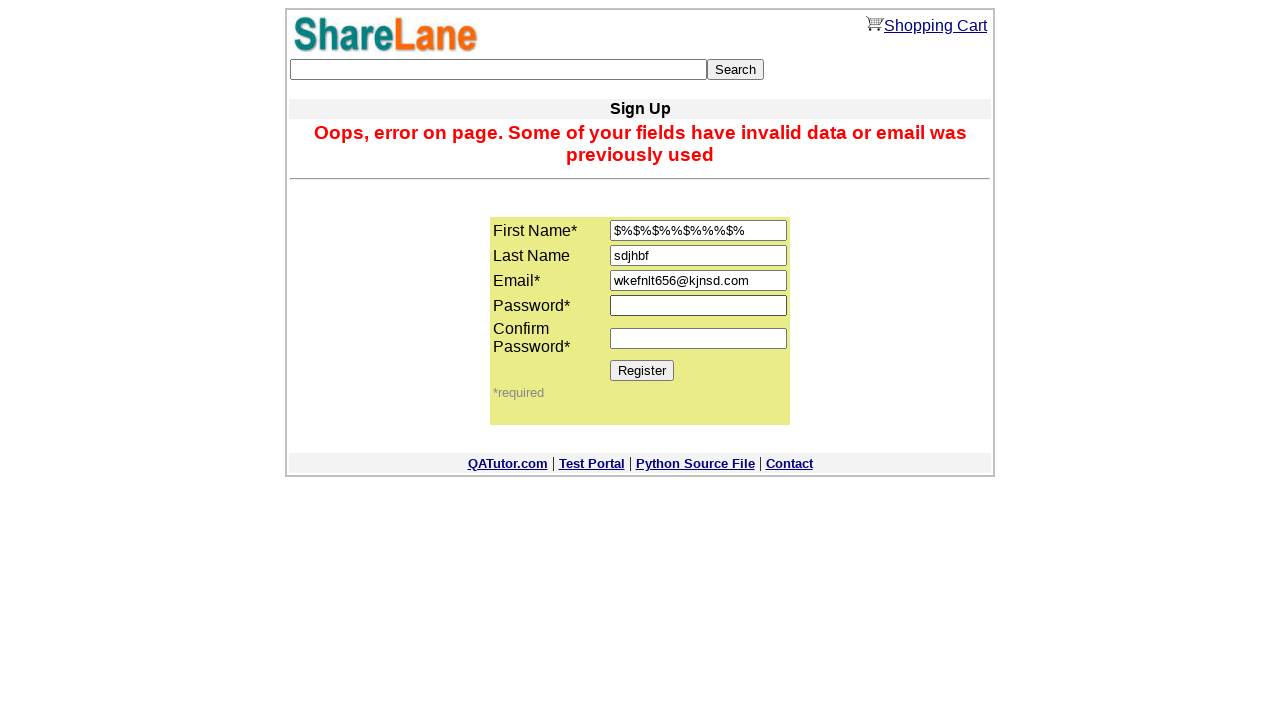

Verified first name field is still displayed - special characters validation rejected
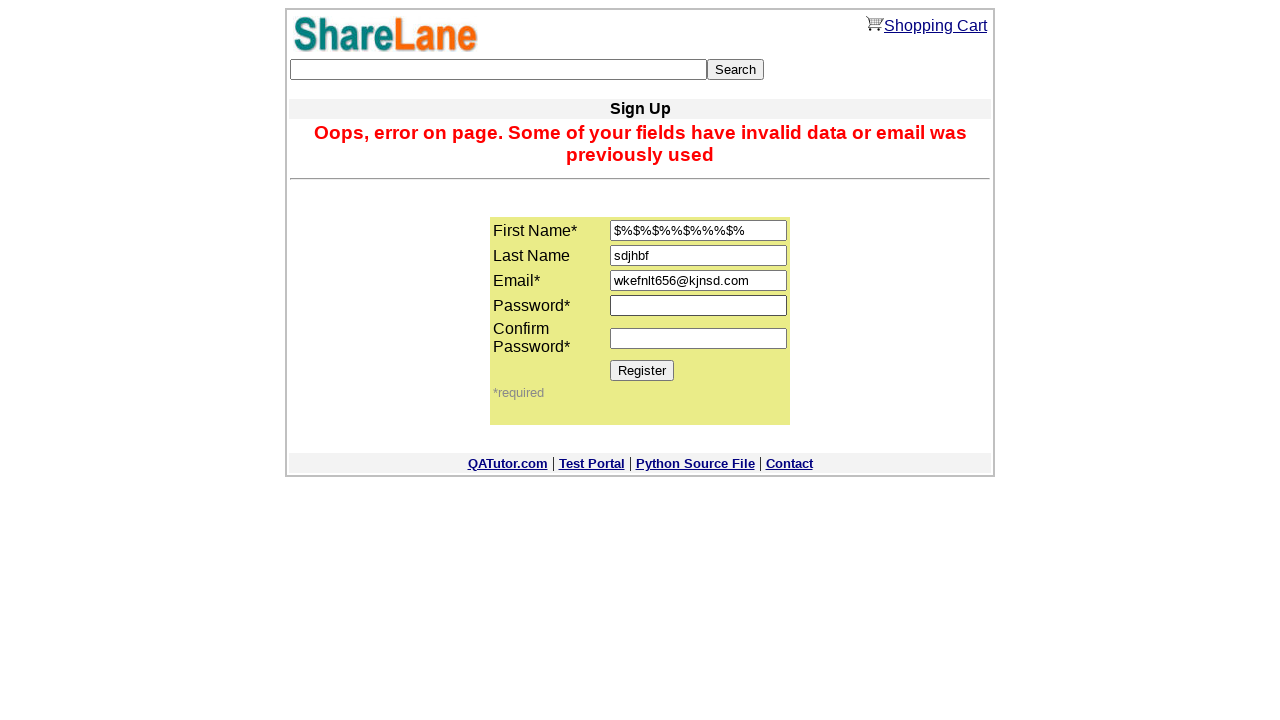

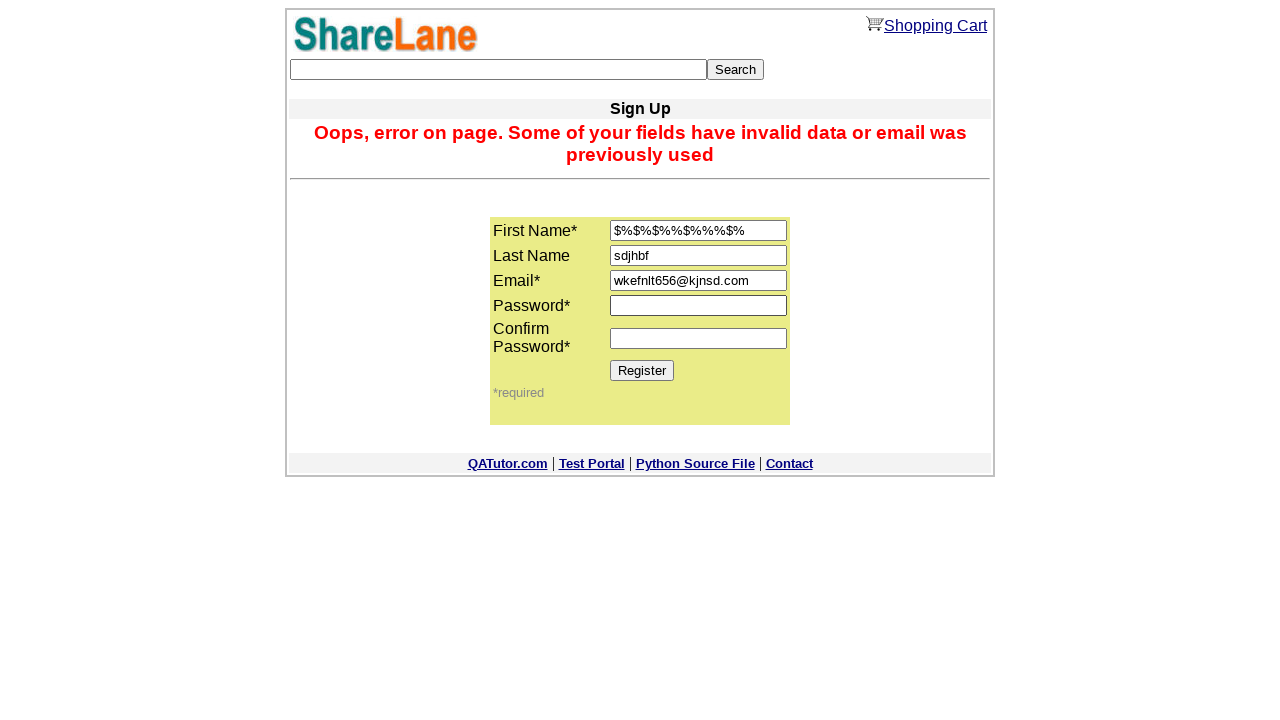